Tests dynamic loading where the element is already in the DOM but hidden. Clicks Start button, waits for loading to complete, and verifies the finish text becomes visible.

Starting URL: http://the-internet.herokuapp.com/dynamic_loading/1

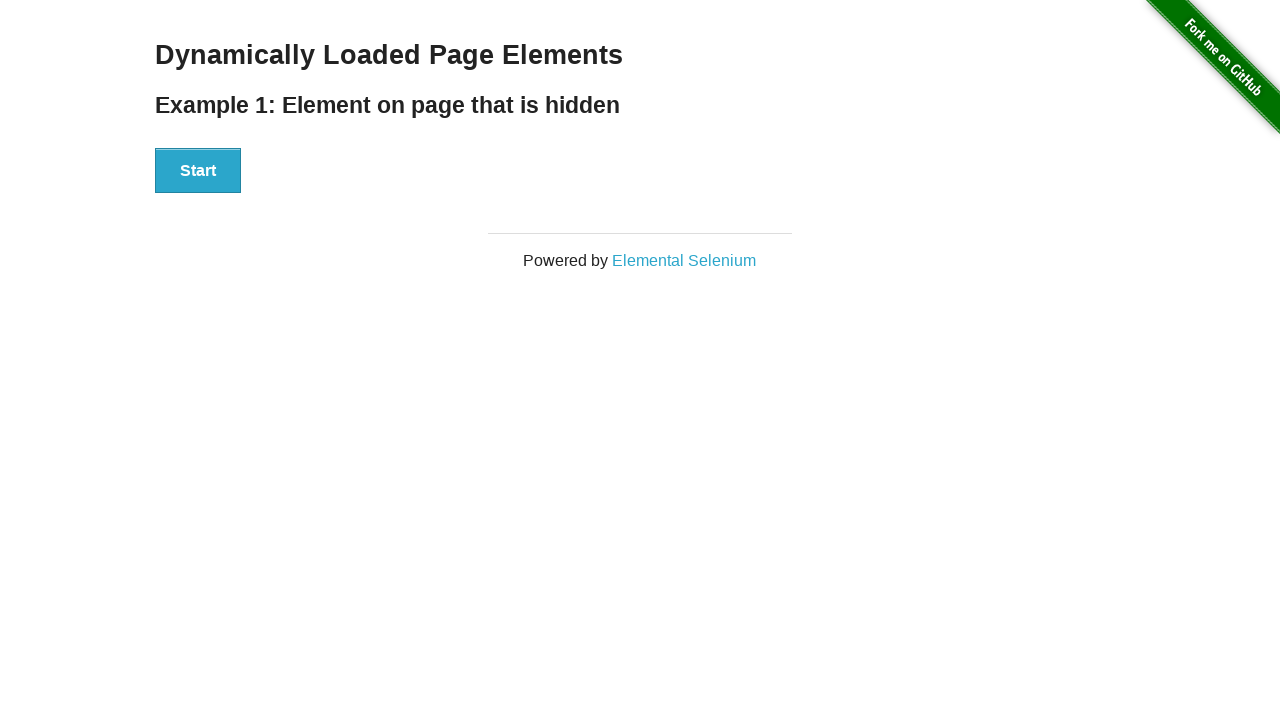

Clicked Start button to trigger dynamic loading at (198, 171) on #start button
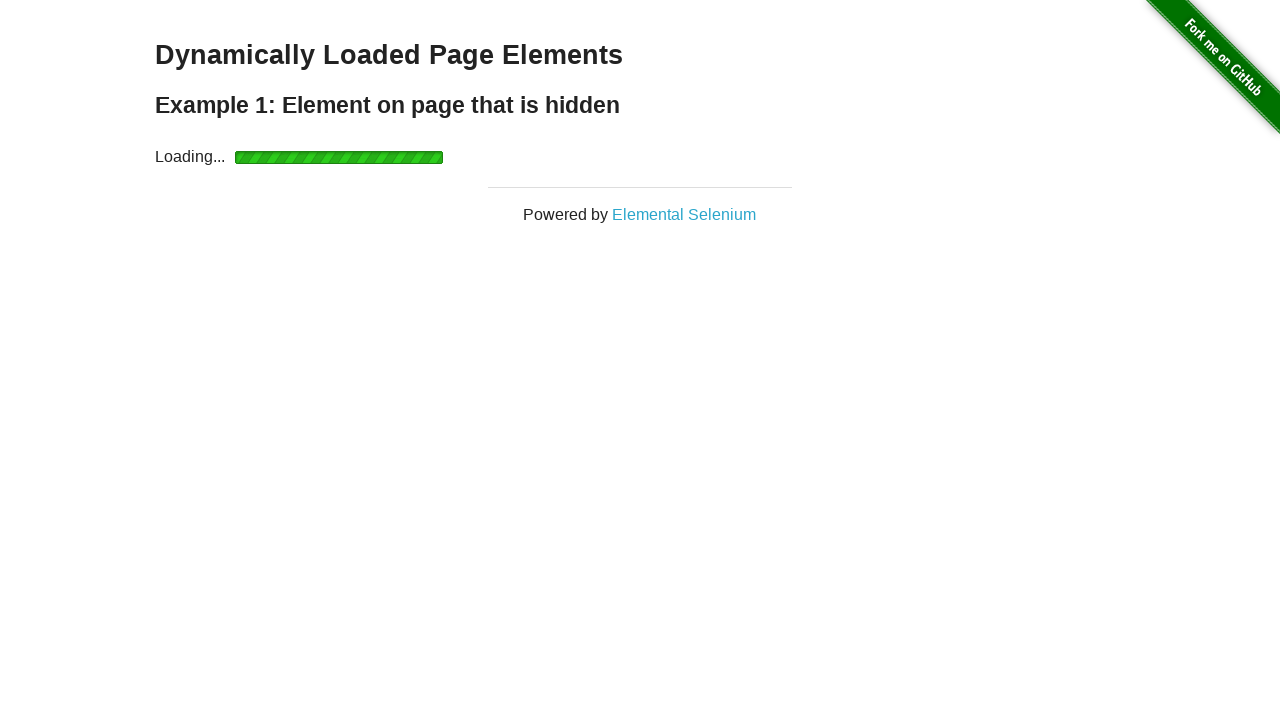

Waited for finish element to become visible
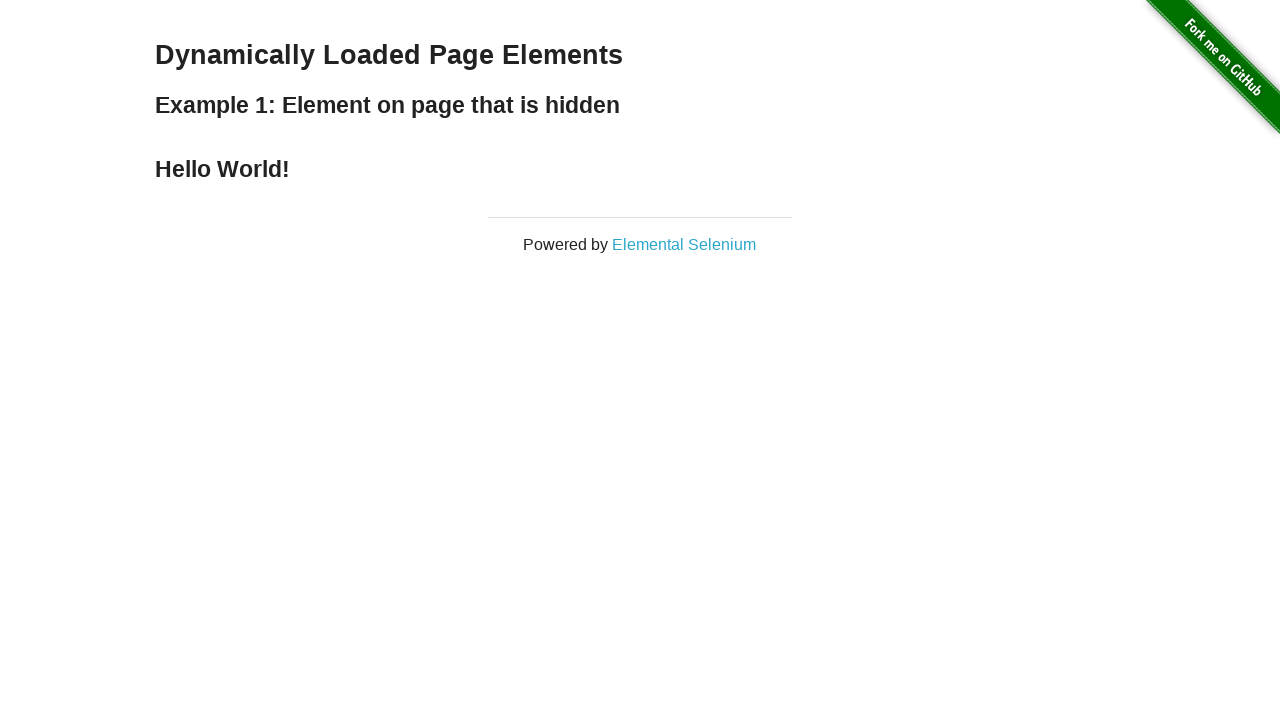

Verified finish element is displayed
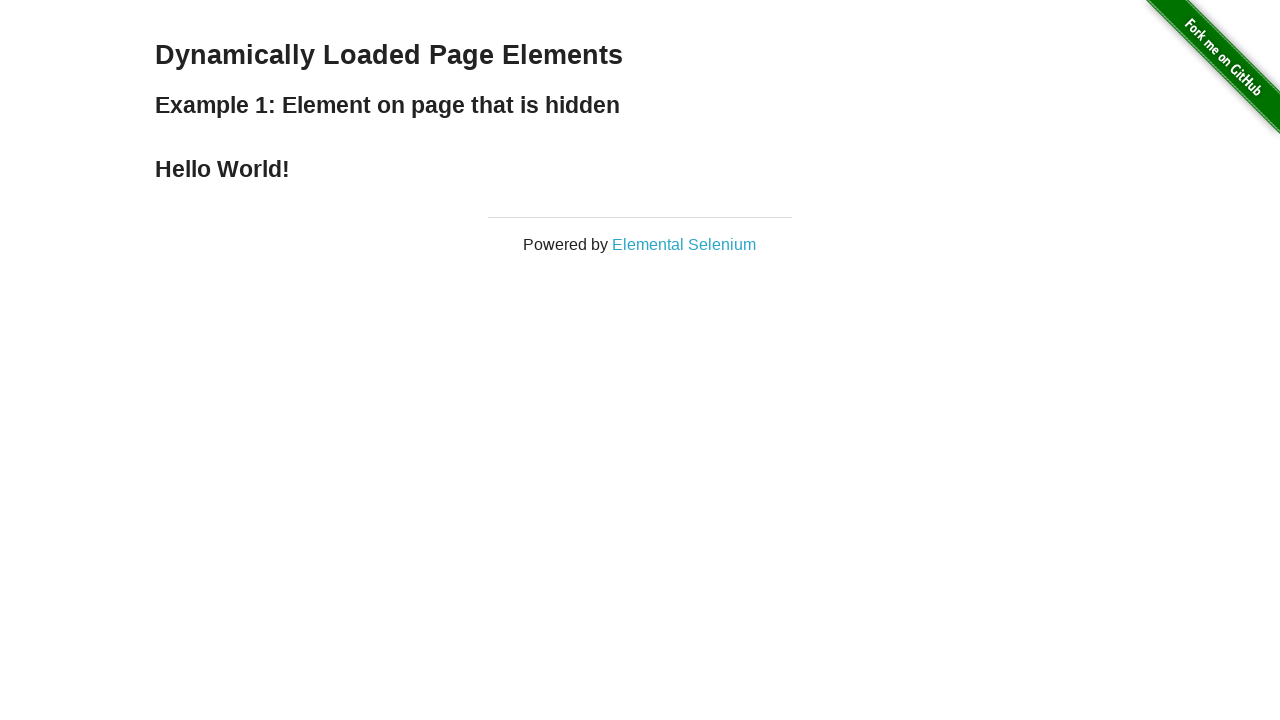

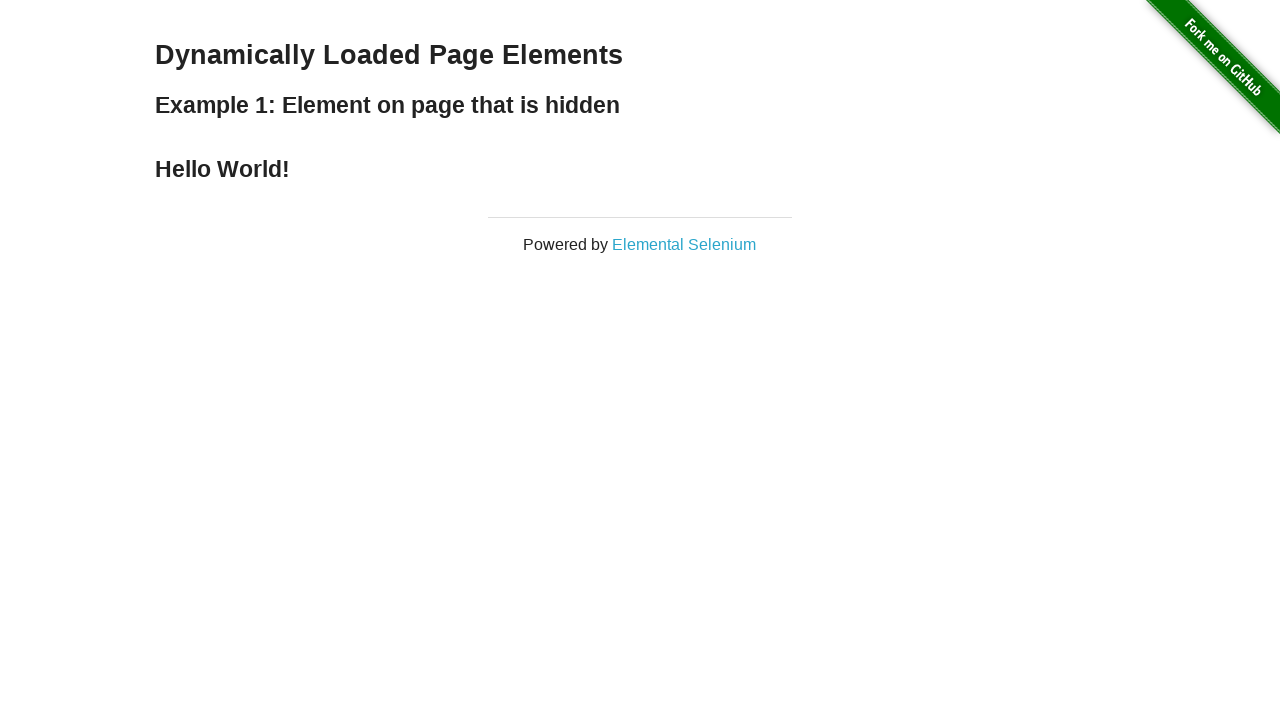